Navigates to Flipkart homepage and verifies page loads

Starting URL: https://www.flipkart.com/

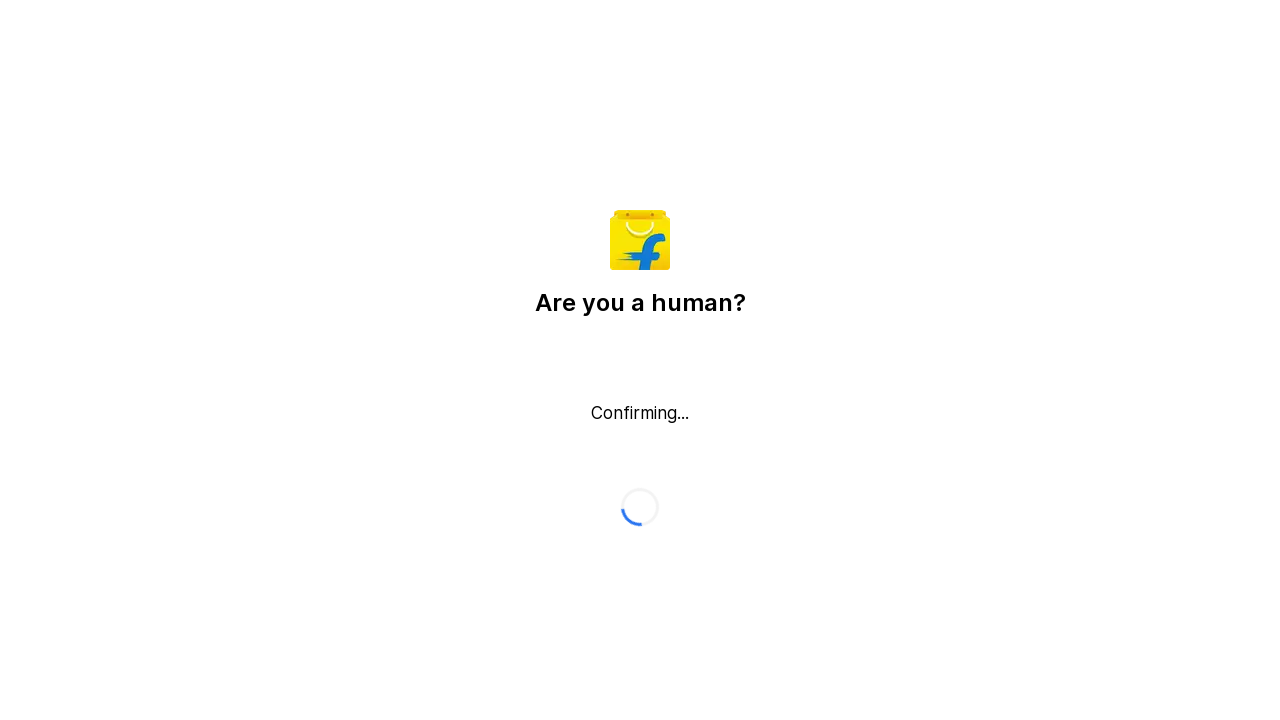

Waited for Flipkart homepage to load (DOM content loaded)
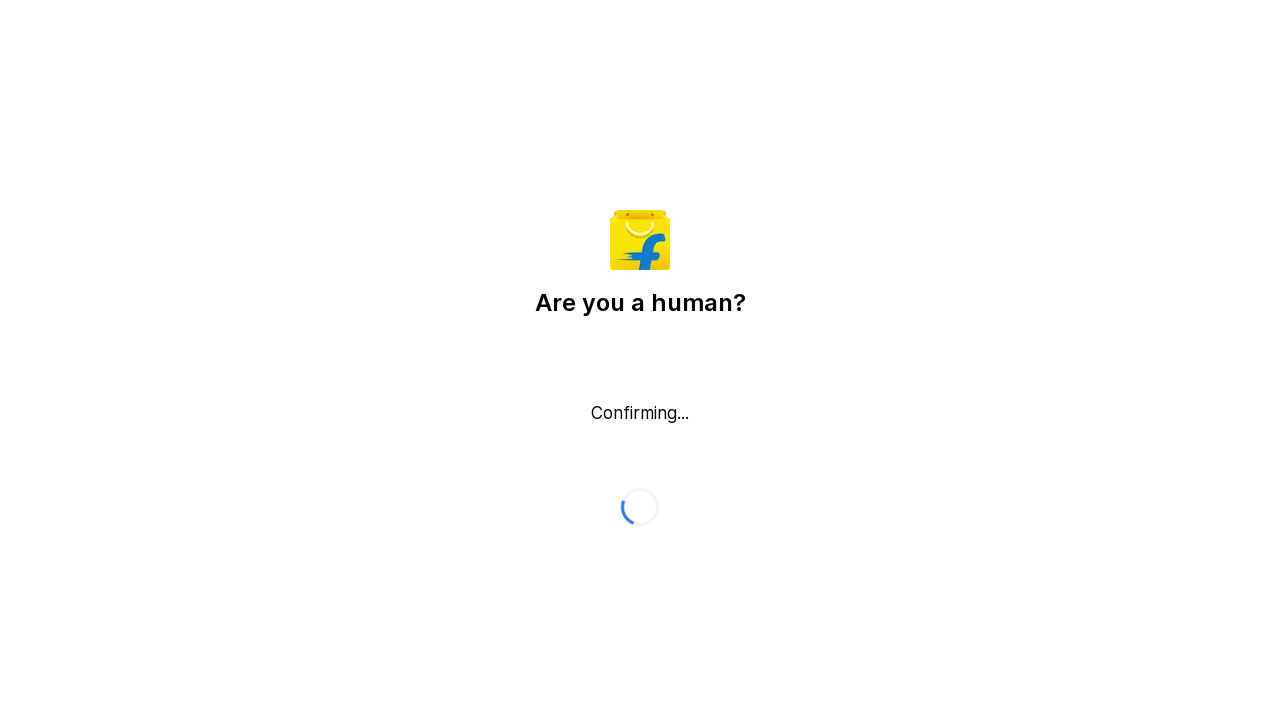

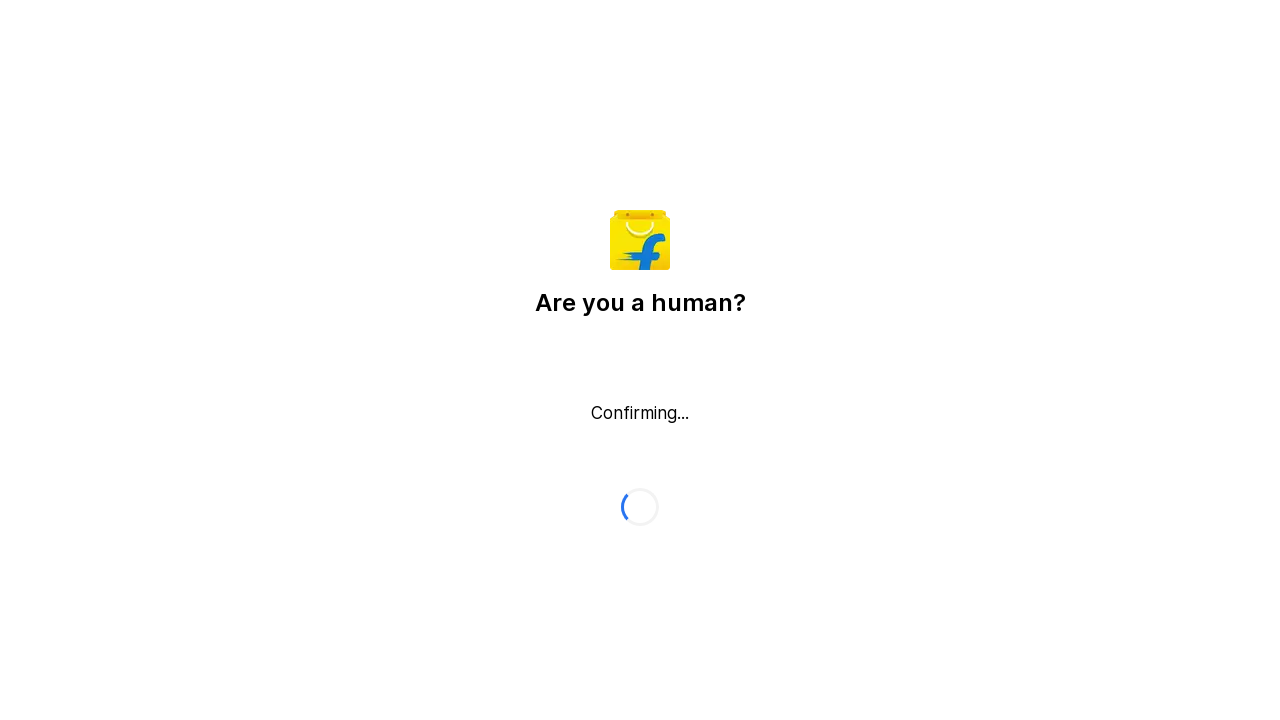